Navigates to W3Schools website and scrolls to specific elements on the page - first to the Color Picker heading, then to the Java heading

Starting URL: https://www.w3schools.com/

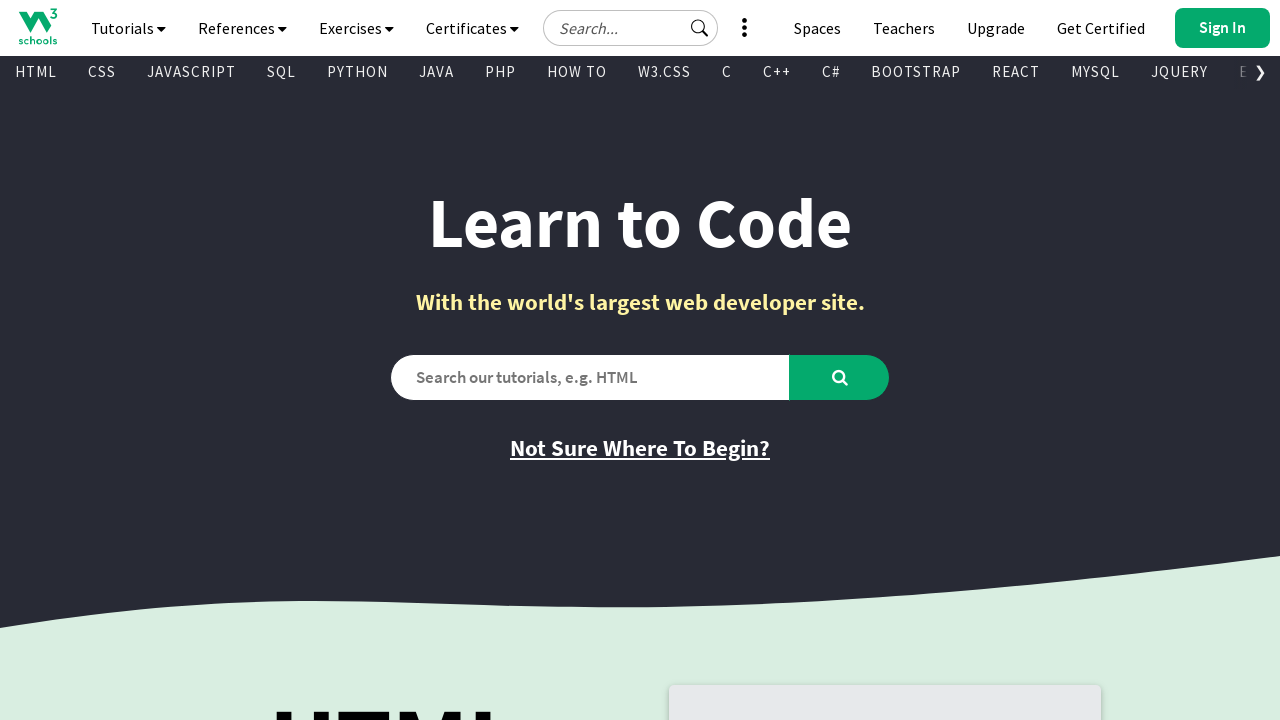

Navigated to W3Schools website
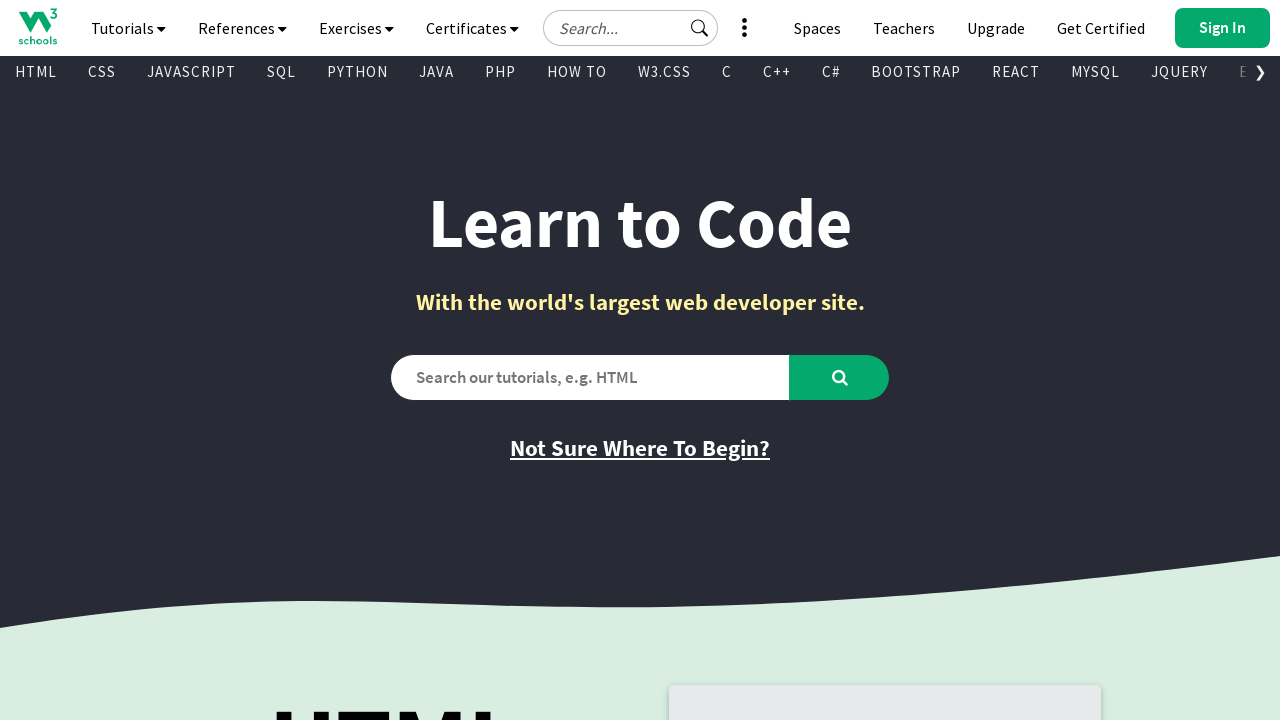

Located Color Picker heading element
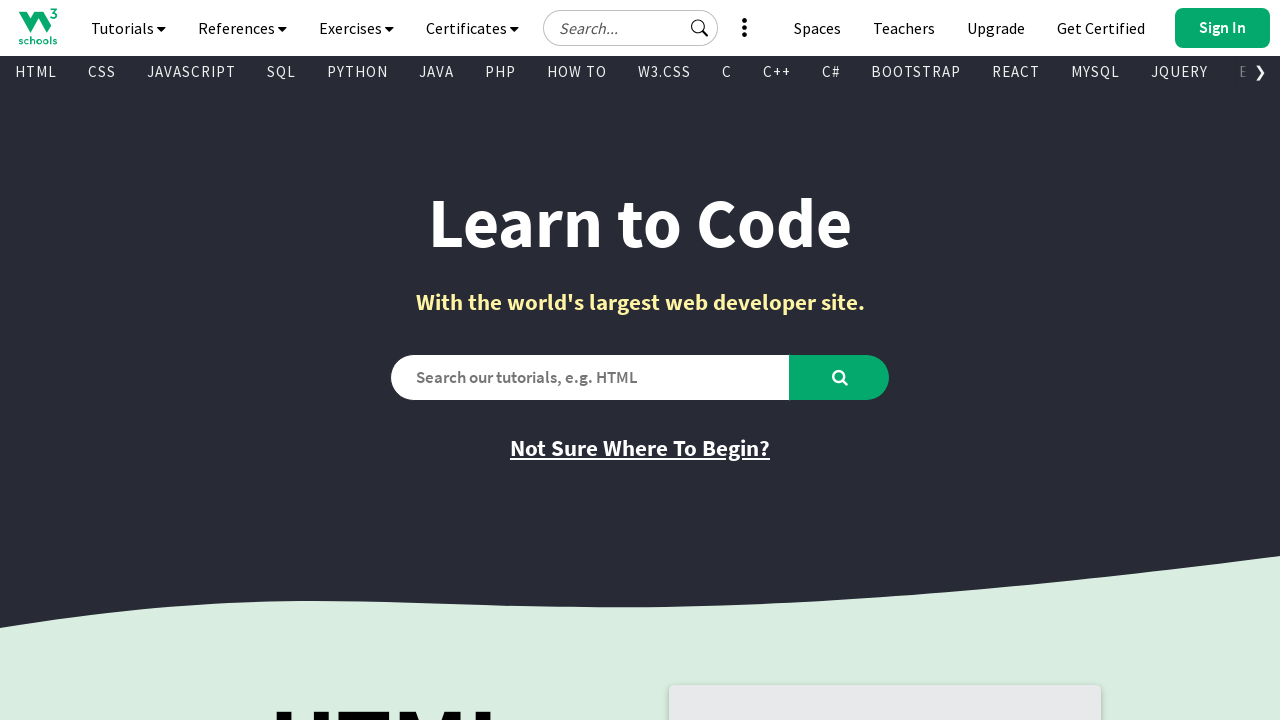

Scrolled to Color Picker heading
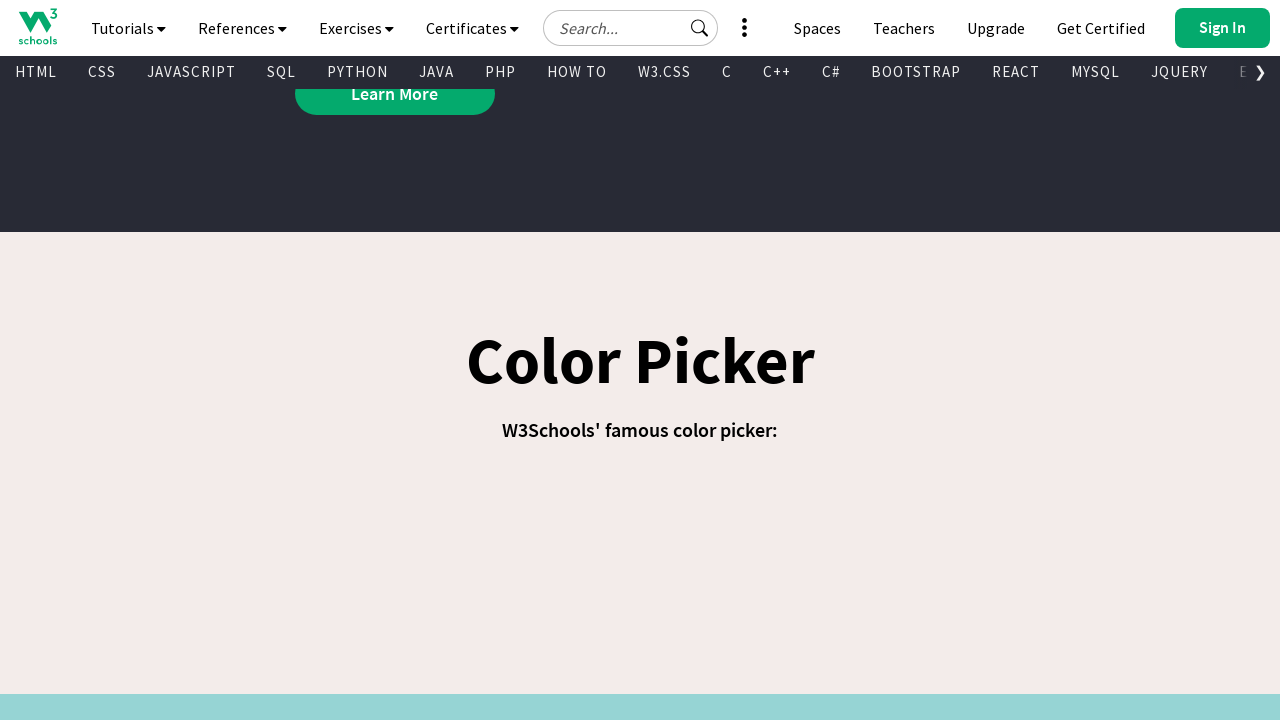

Waited for scroll animation to complete
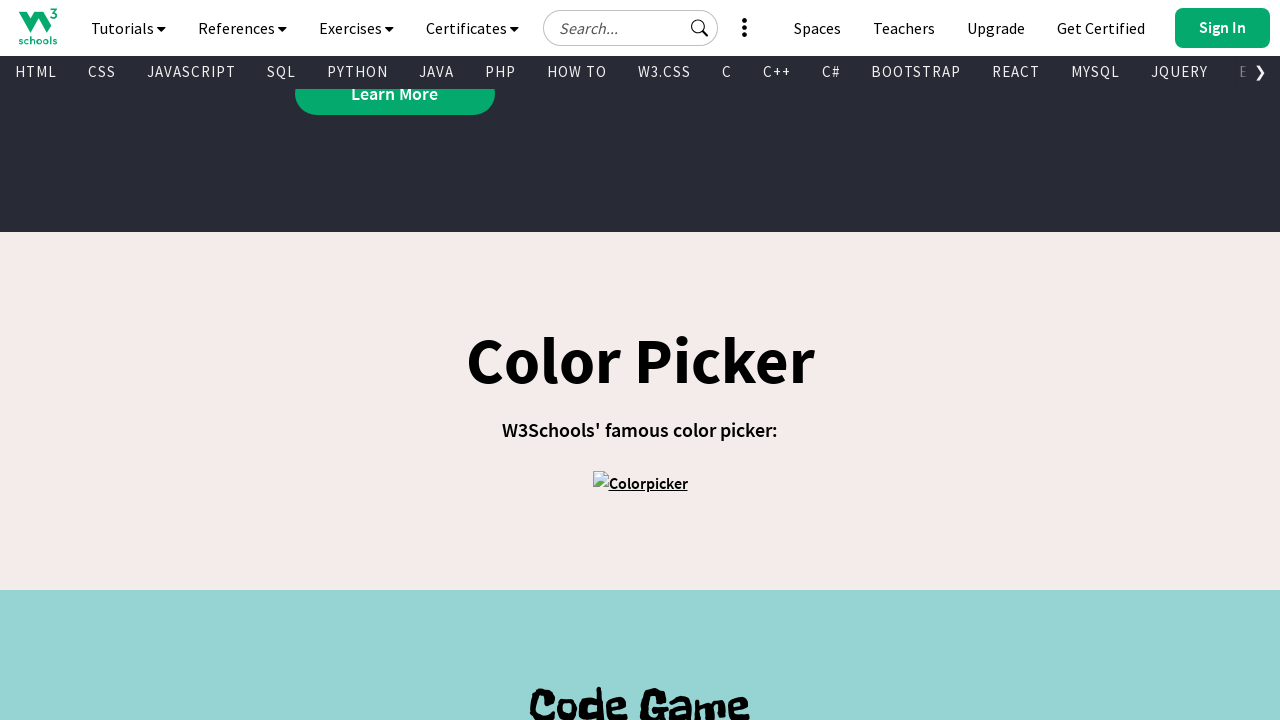

Located Java heading element
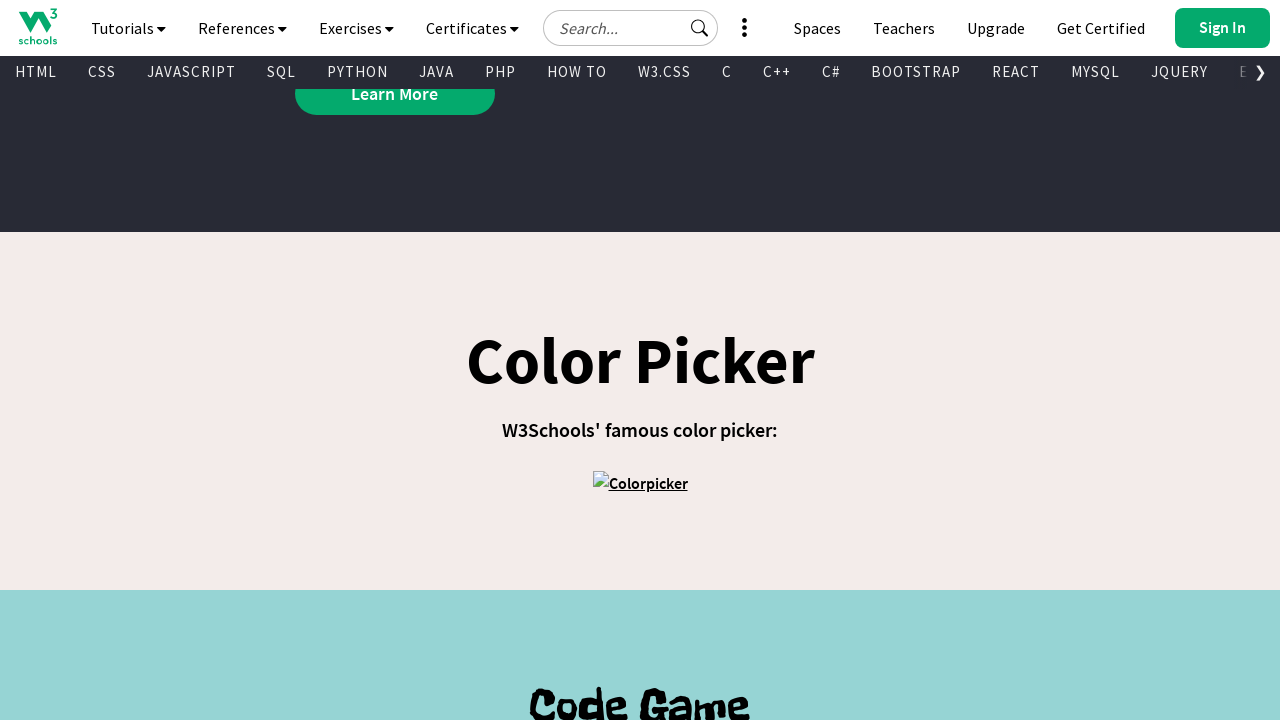

Scrolled to Java heading
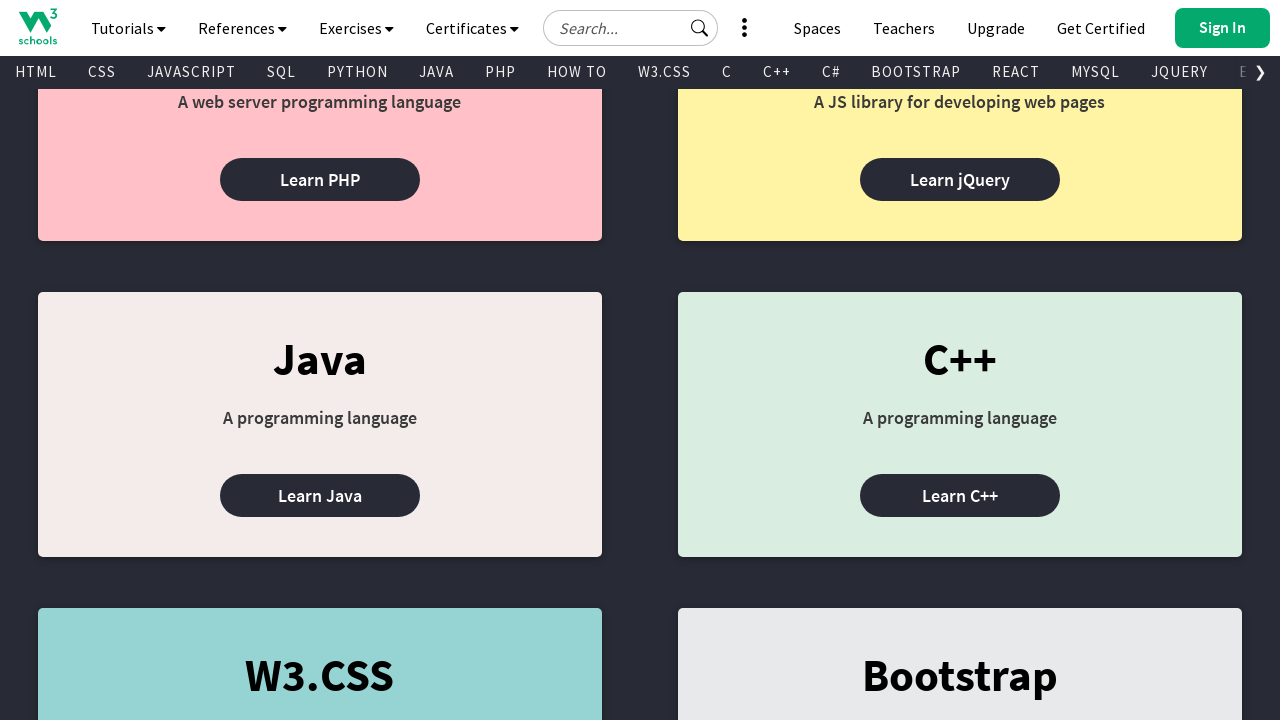

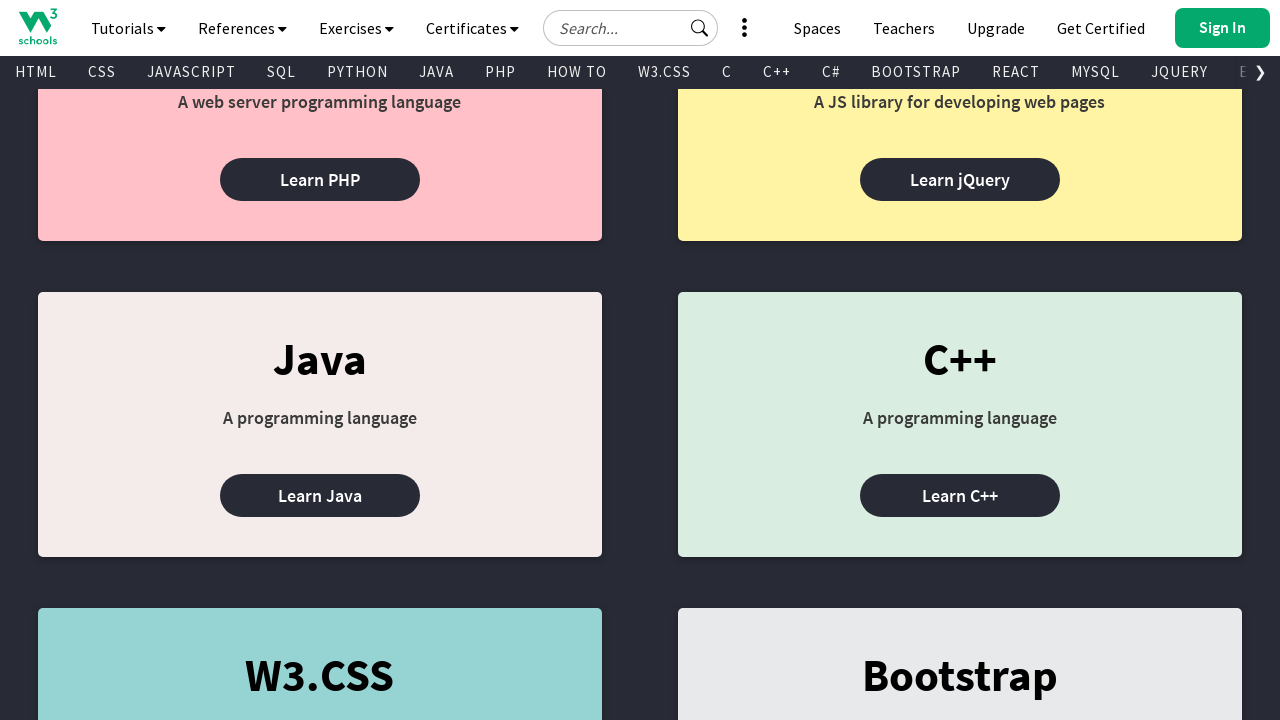